Tests that clicking the Due column header twice sorts the table data in descending order by verifying each due value is greater than or equal to the next value.

Starting URL: http://the-internet.herokuapp.com/tables

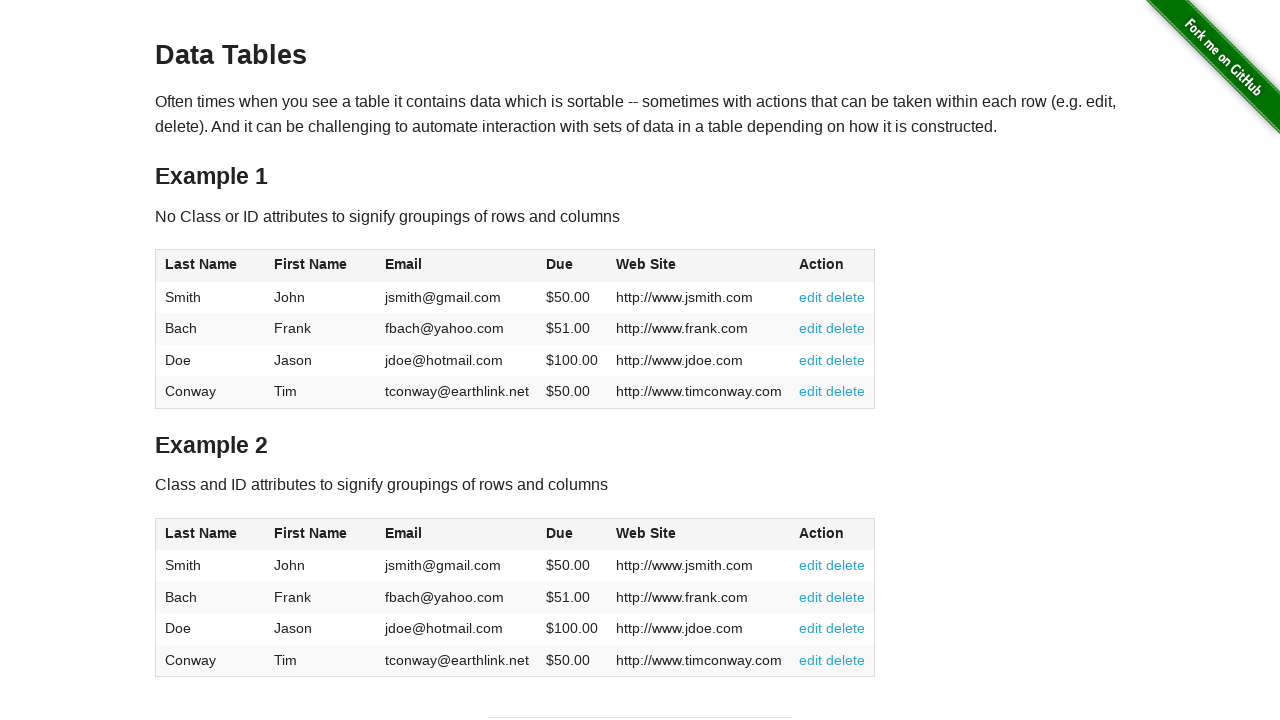

Clicked Due column header first time at (572, 266) on #table1 thead tr th:nth-of-type(4)
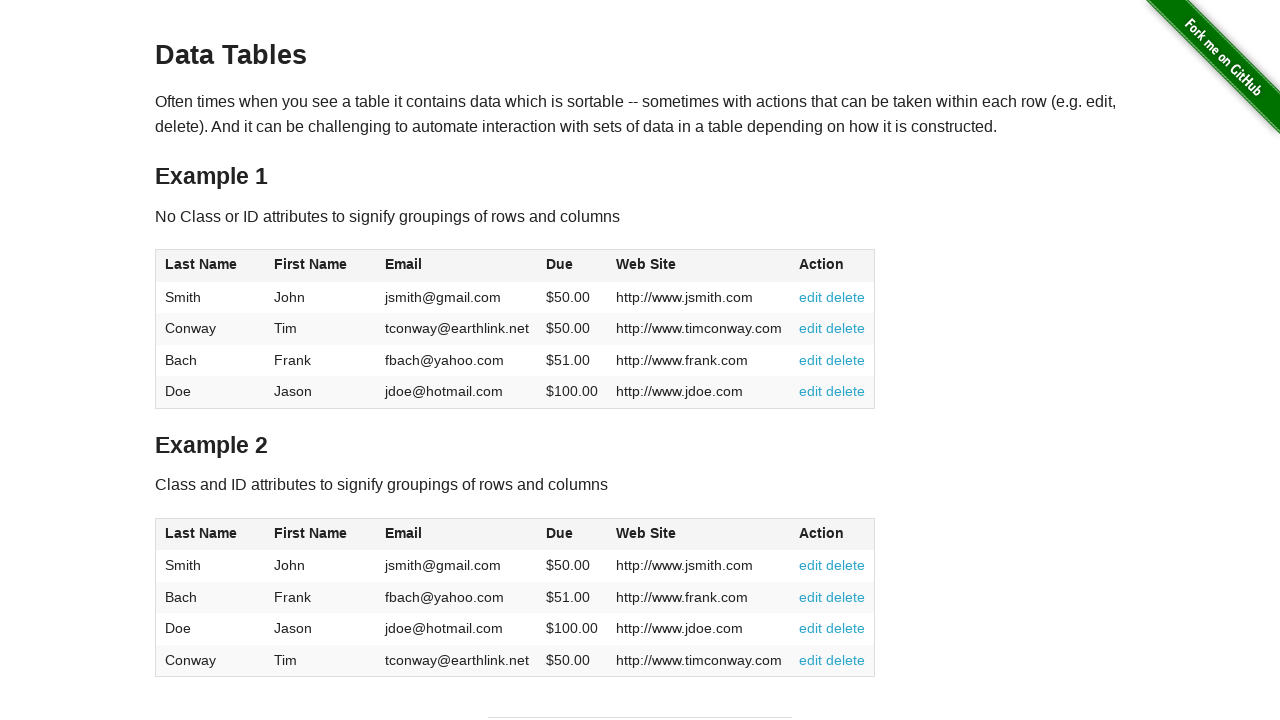

Clicked Due column header second time to sort descending at (572, 266) on #table1 thead tr th:nth-of-type(4)
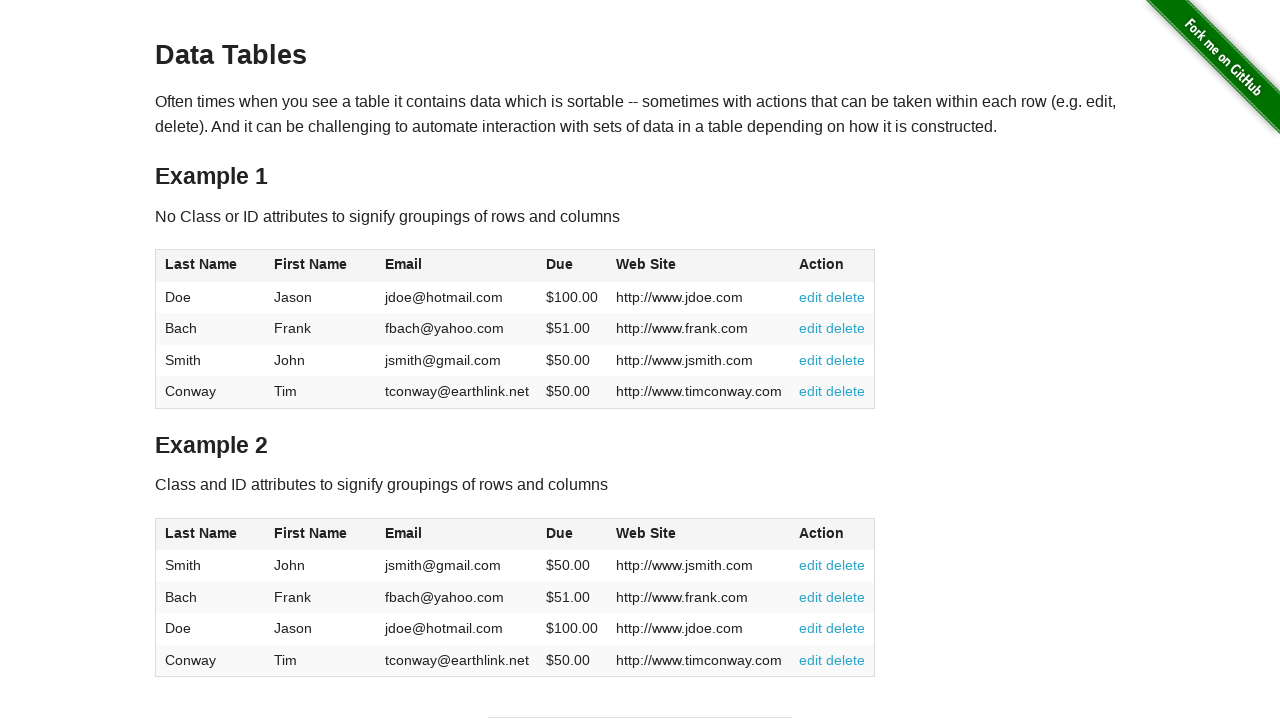

Table data loaded and ready
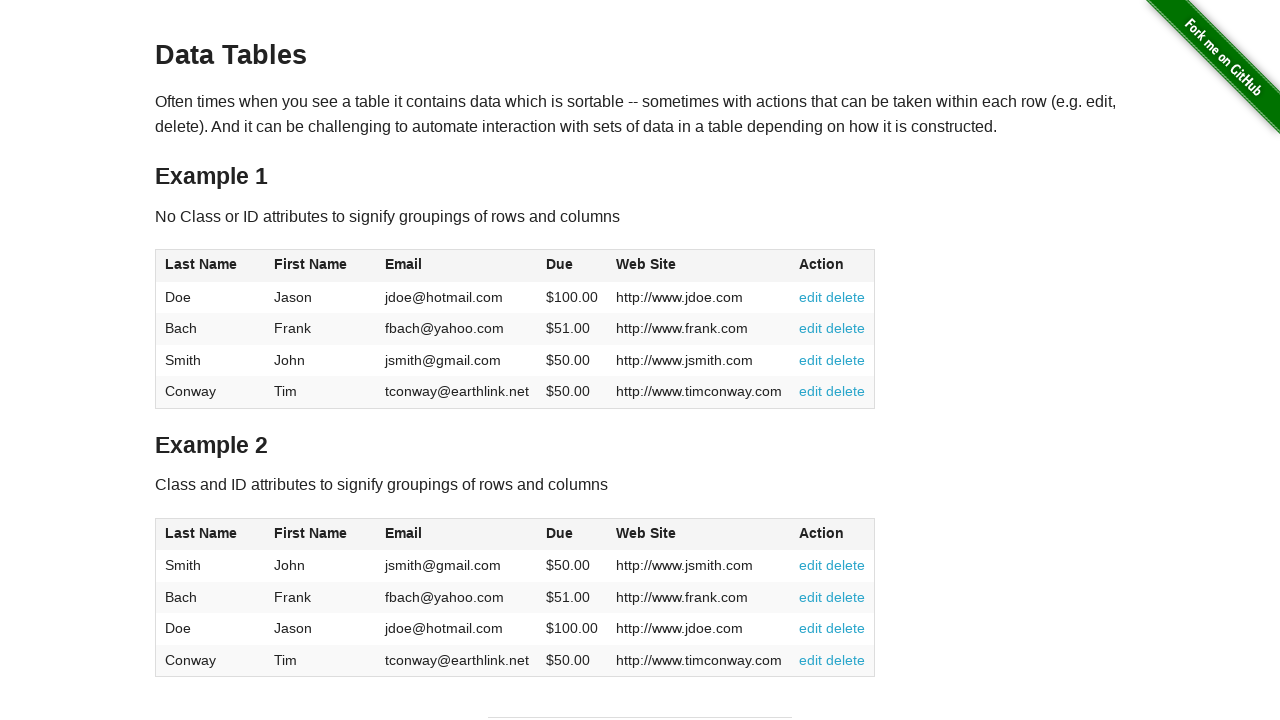

Retrieved all Due column values from table
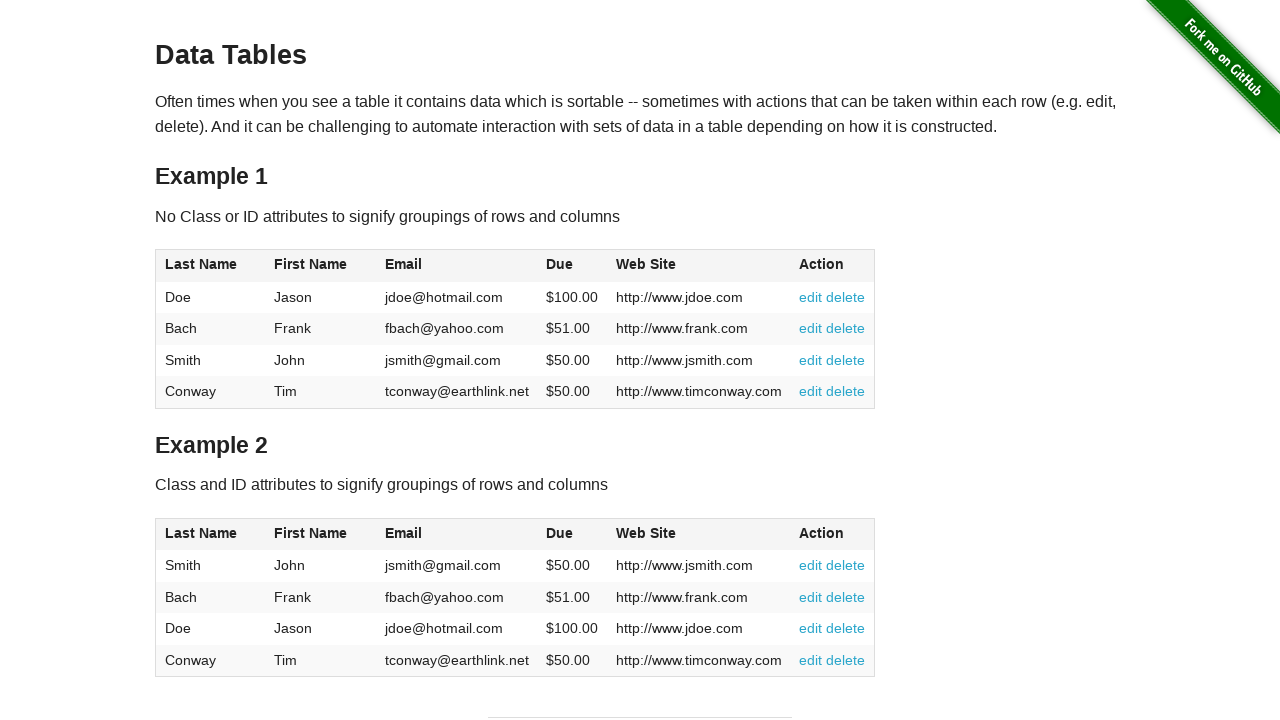

Extracted and converted 4 due values to floats
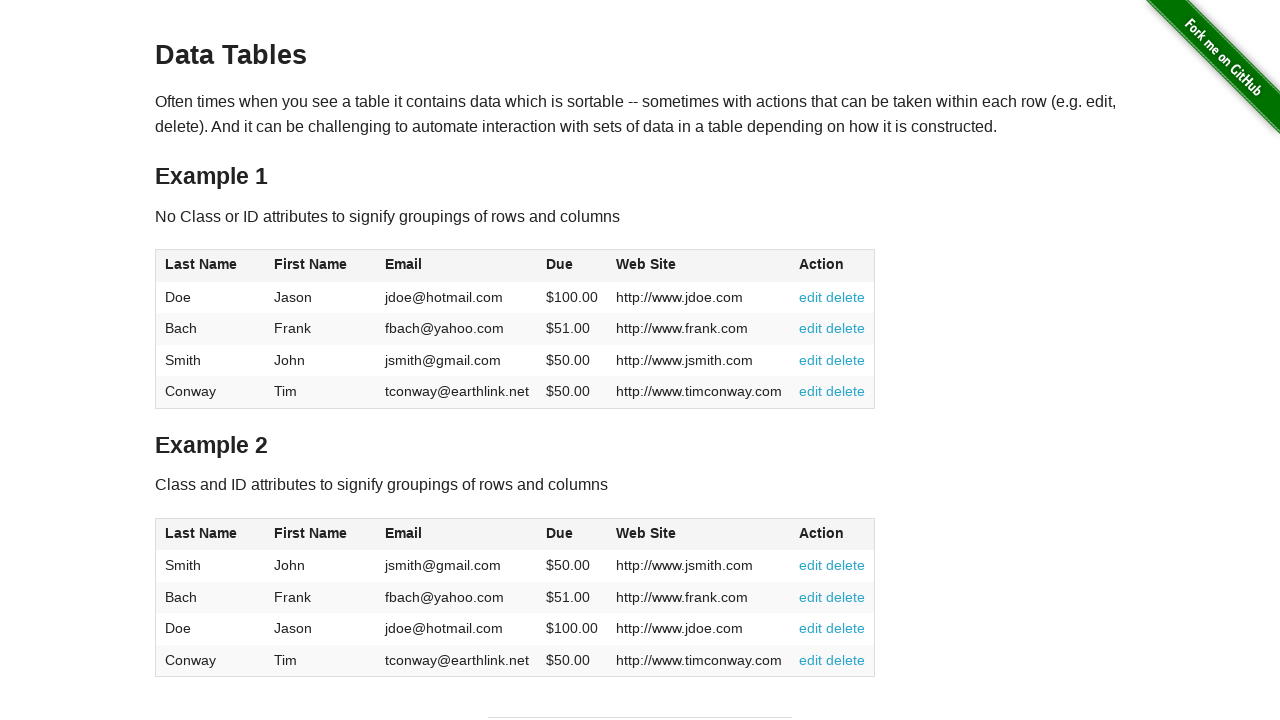

Verified all due values are in descending order: [100.0, 51.0, 50.0, 50.0]
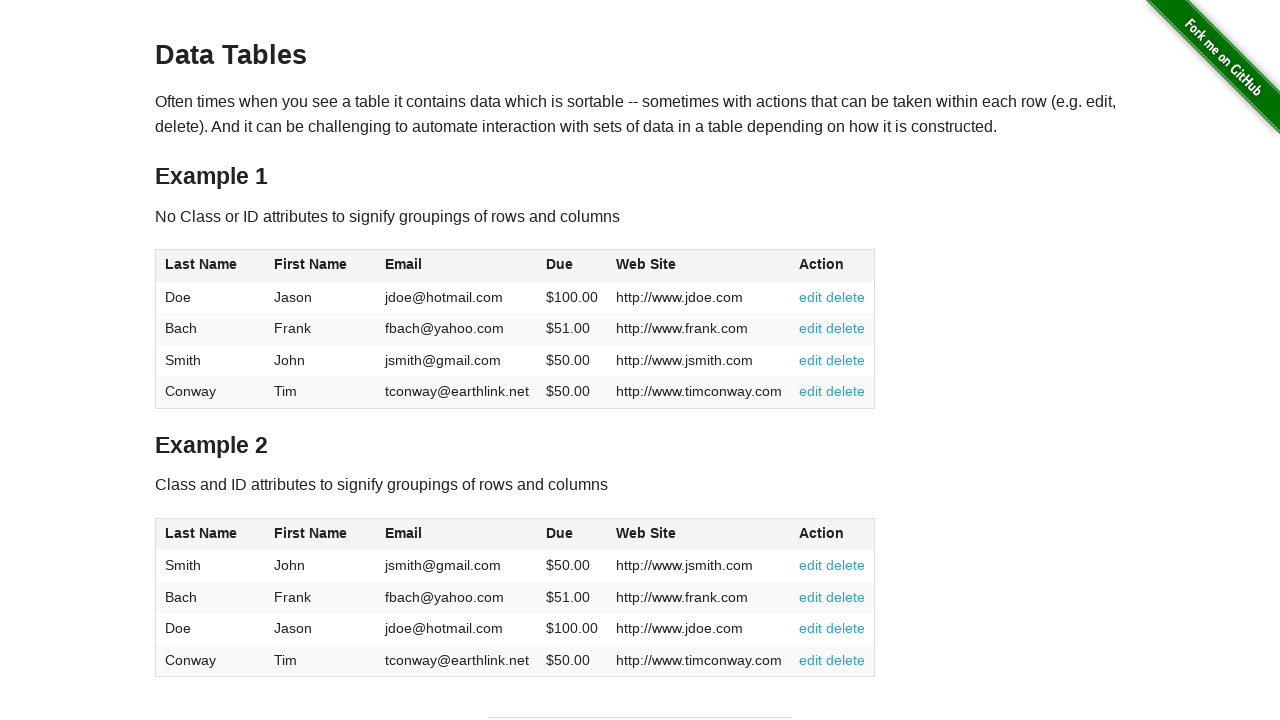

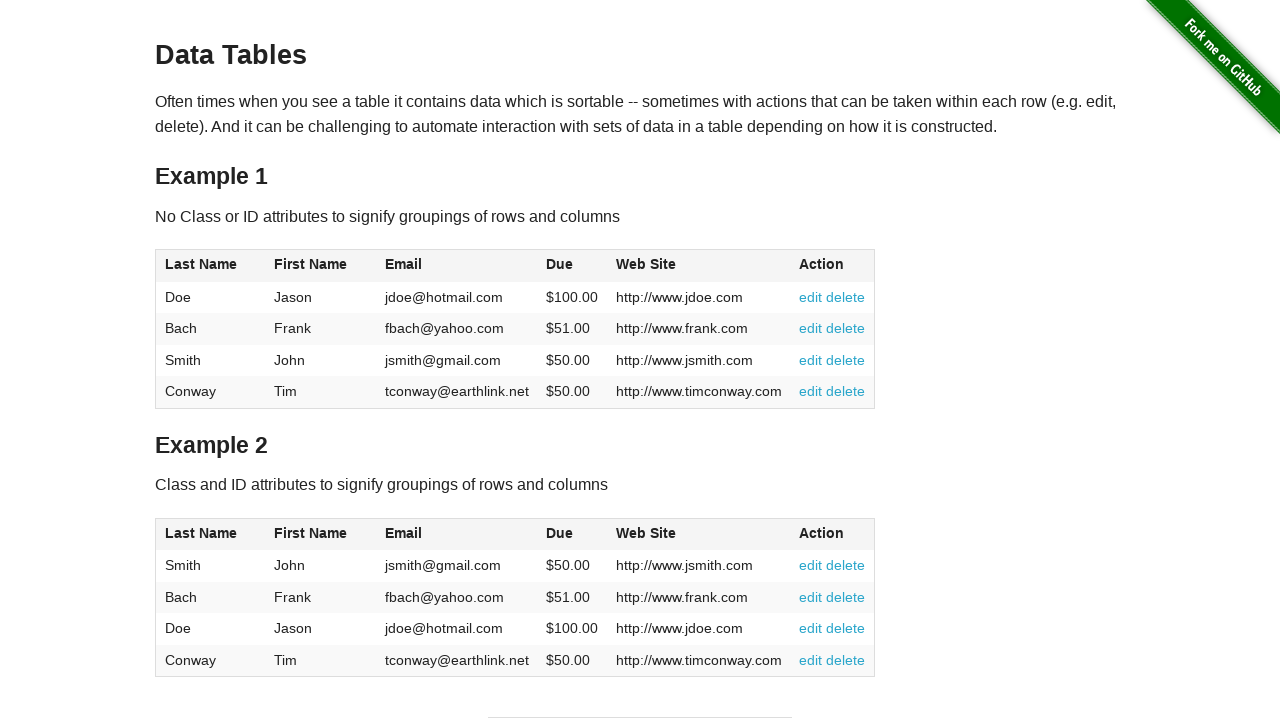